Tests Target.com search functionality by entering a product search term and clicking the search button

Starting URL: https://www.target.com/

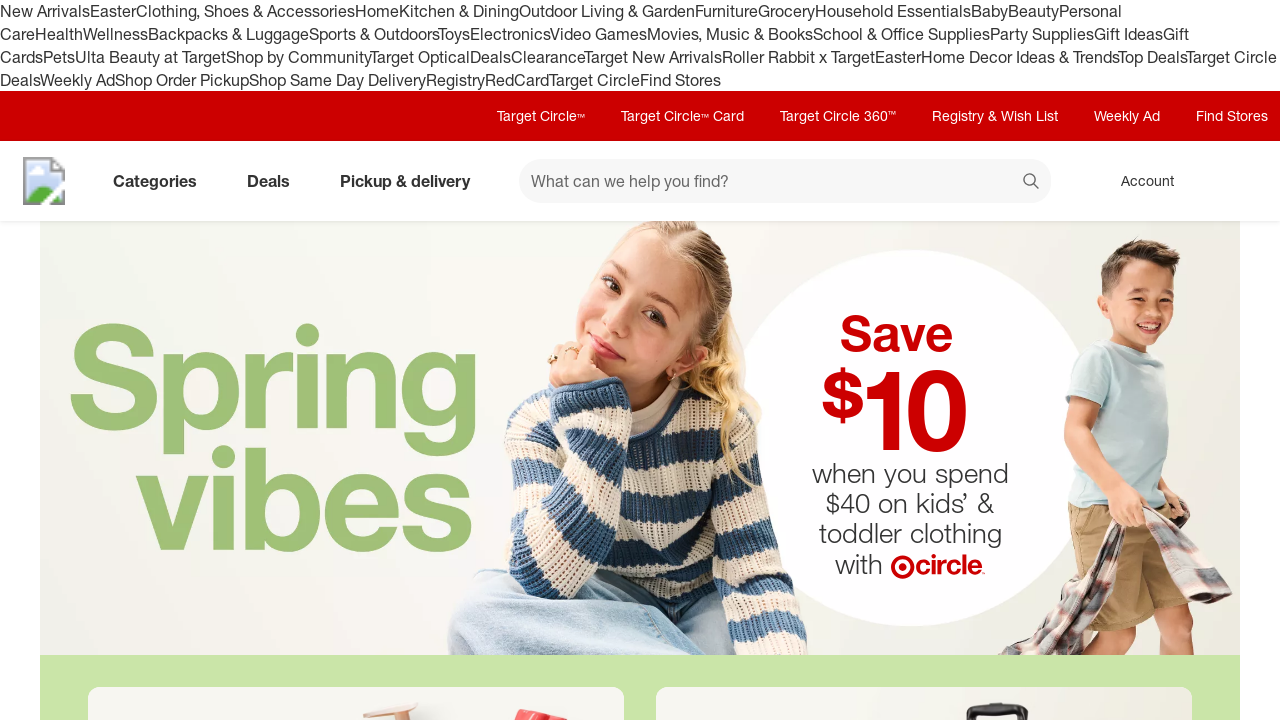

Filled search field with 'tea' on #search
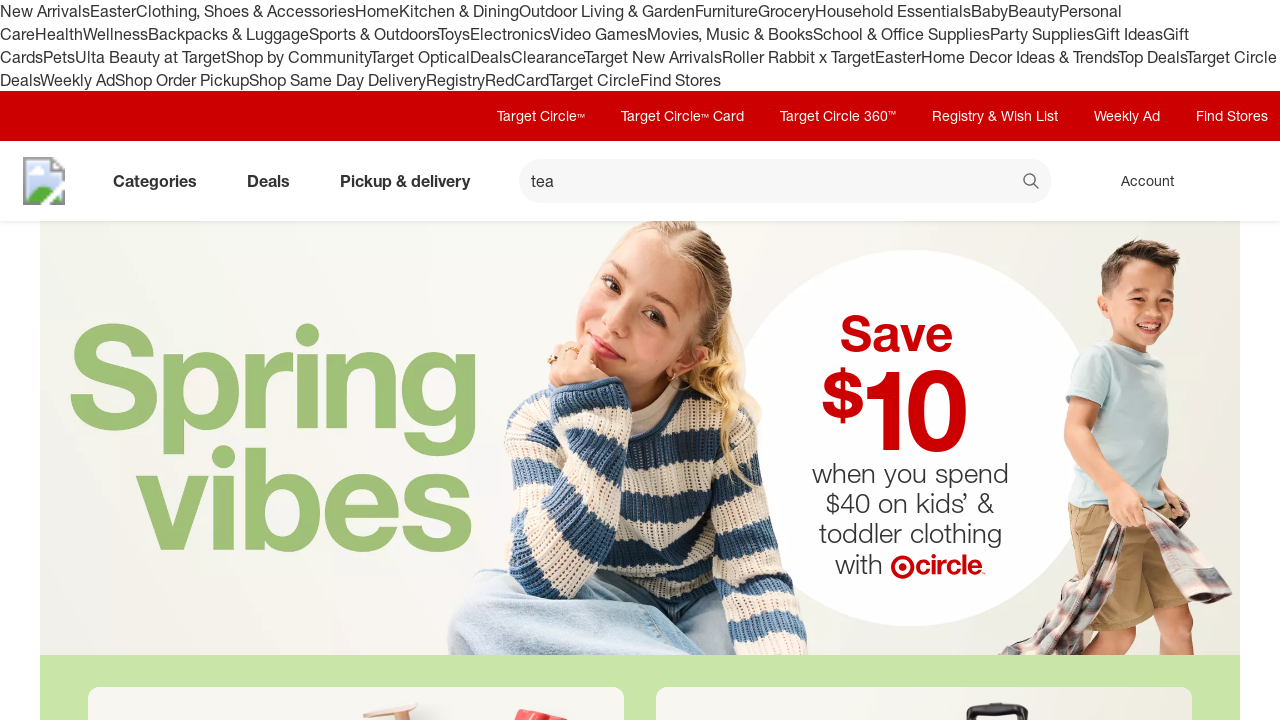

Clicked search button at (1032, 183) on button[data-test='@web/Search/SearchButton']
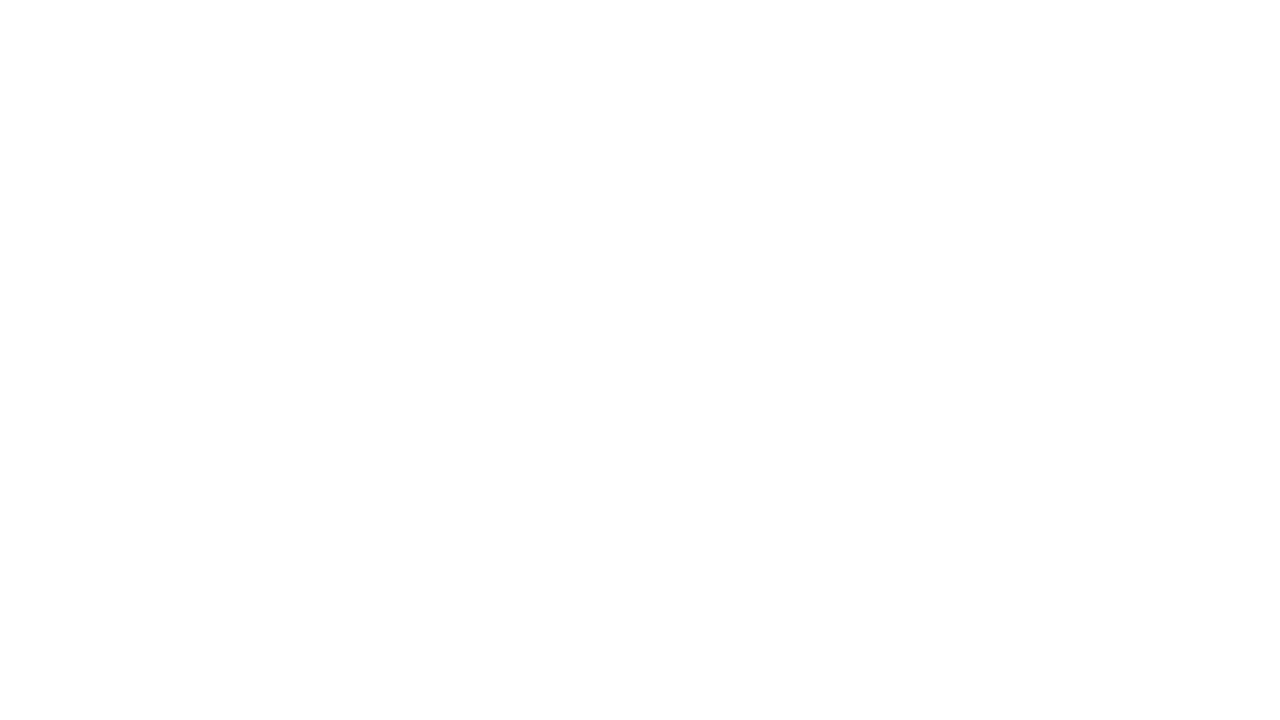

Search results page loaded
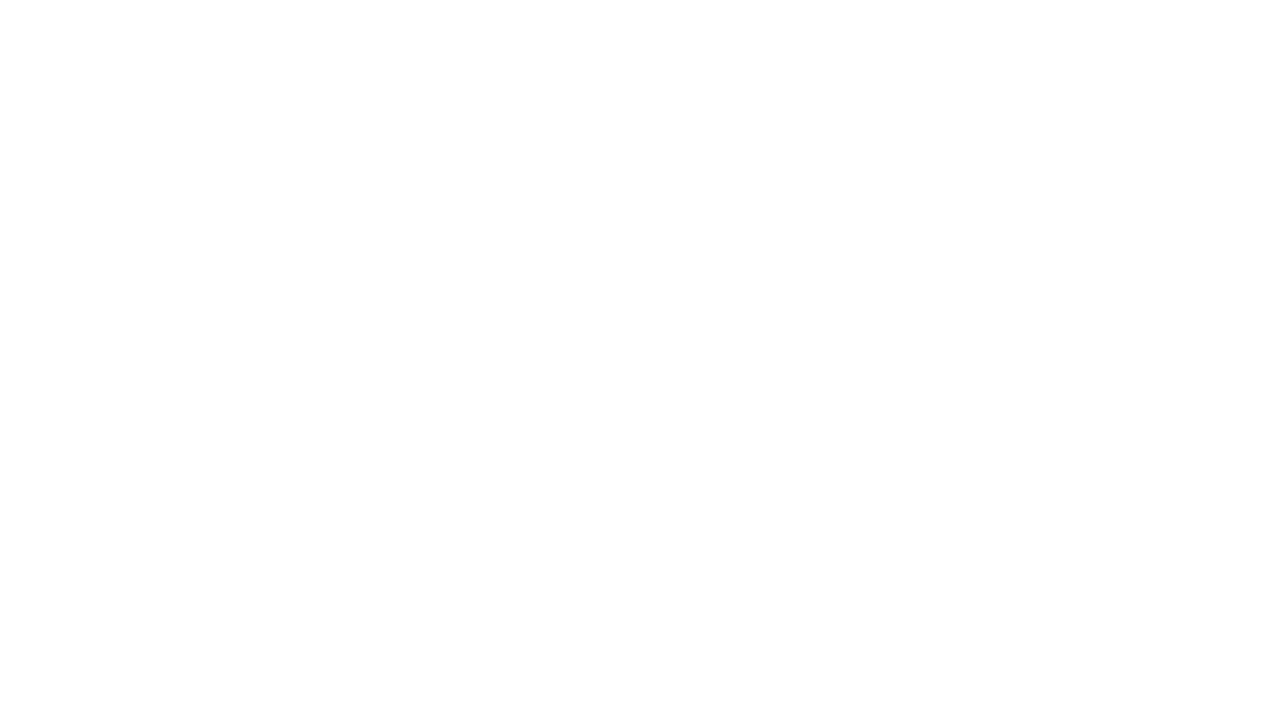

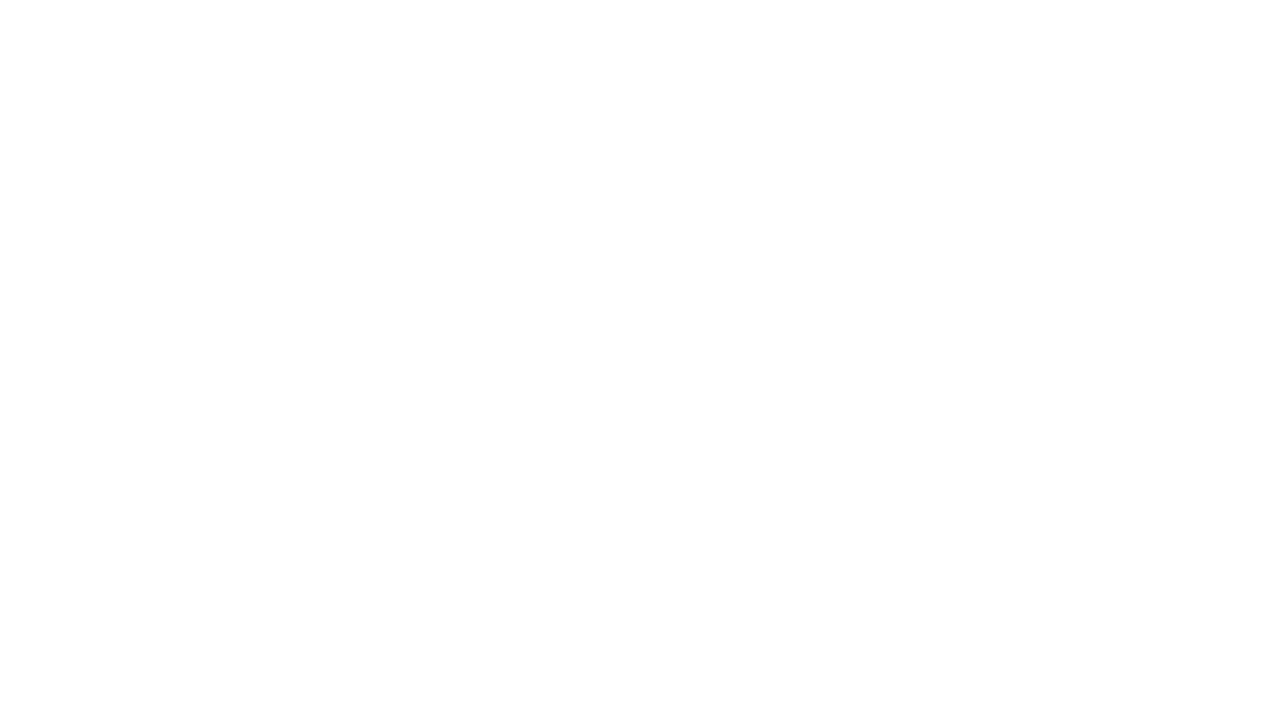